Clicks the "Create account" button on Gmail's login page

Starting URL: https://gmail.com

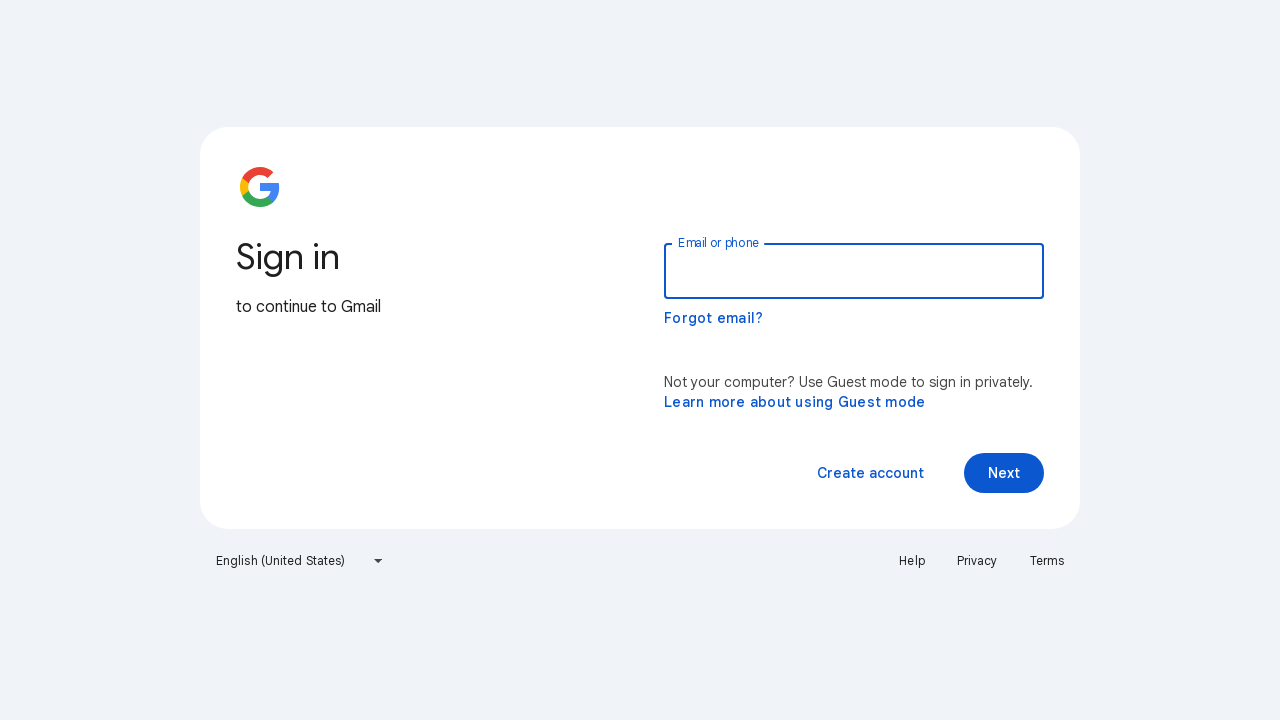

Clicked 'Create account' button on Gmail login page at (870, 473) on xpath=//span[text()='Create account']
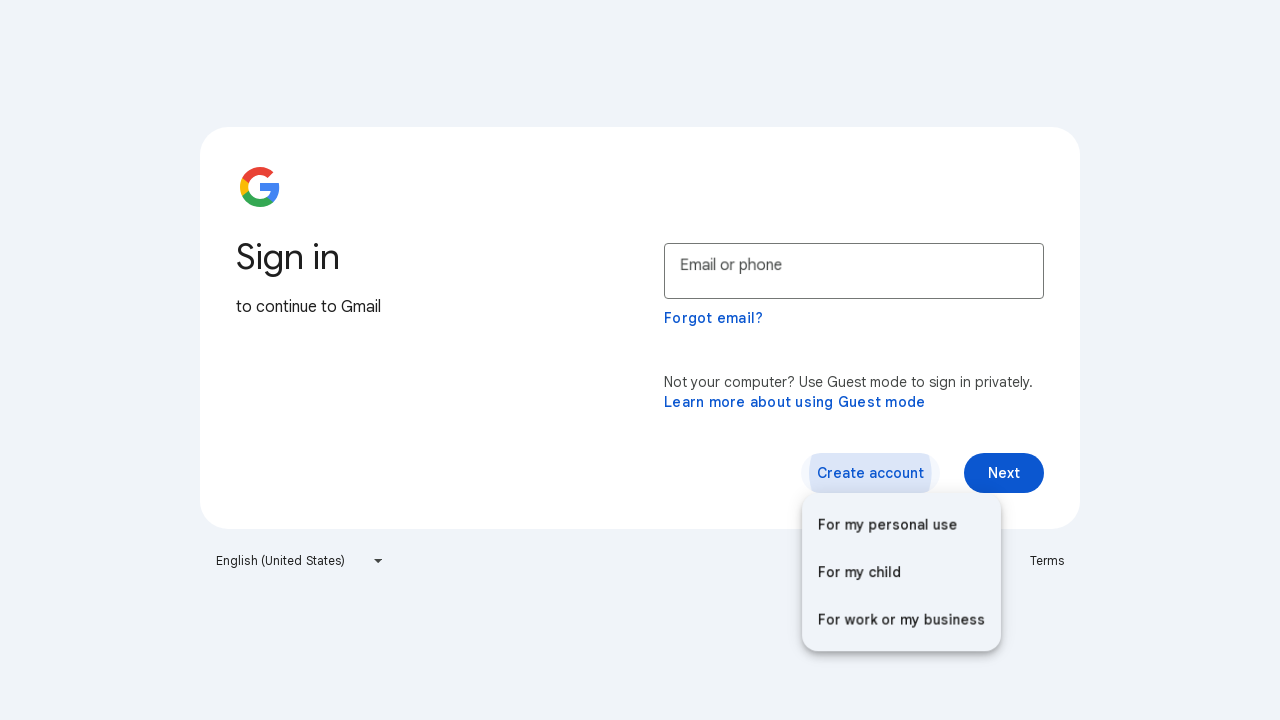

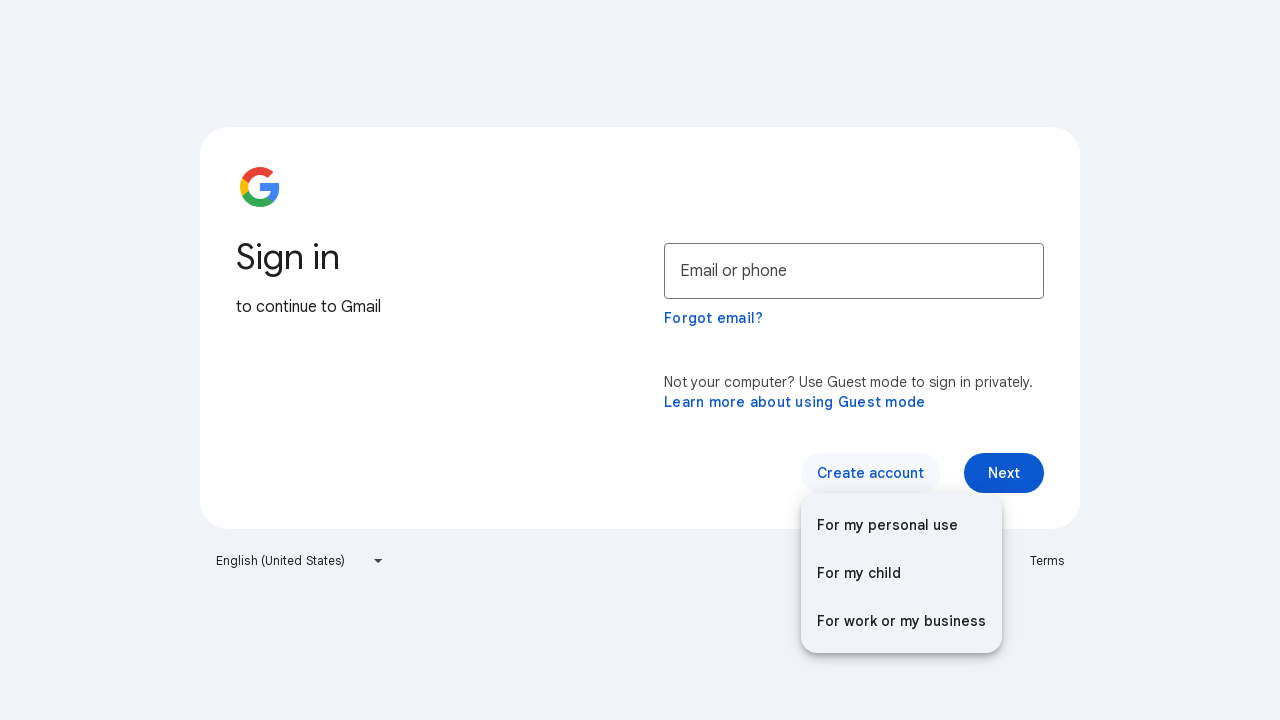